Tests an interactive math problem page by clicking checkboxes, reading a value from the page, calculating the answer using a logarithmic formula, filling in the result, and submitting the form.

Starting URL: http://suninjuly.github.io/math.html

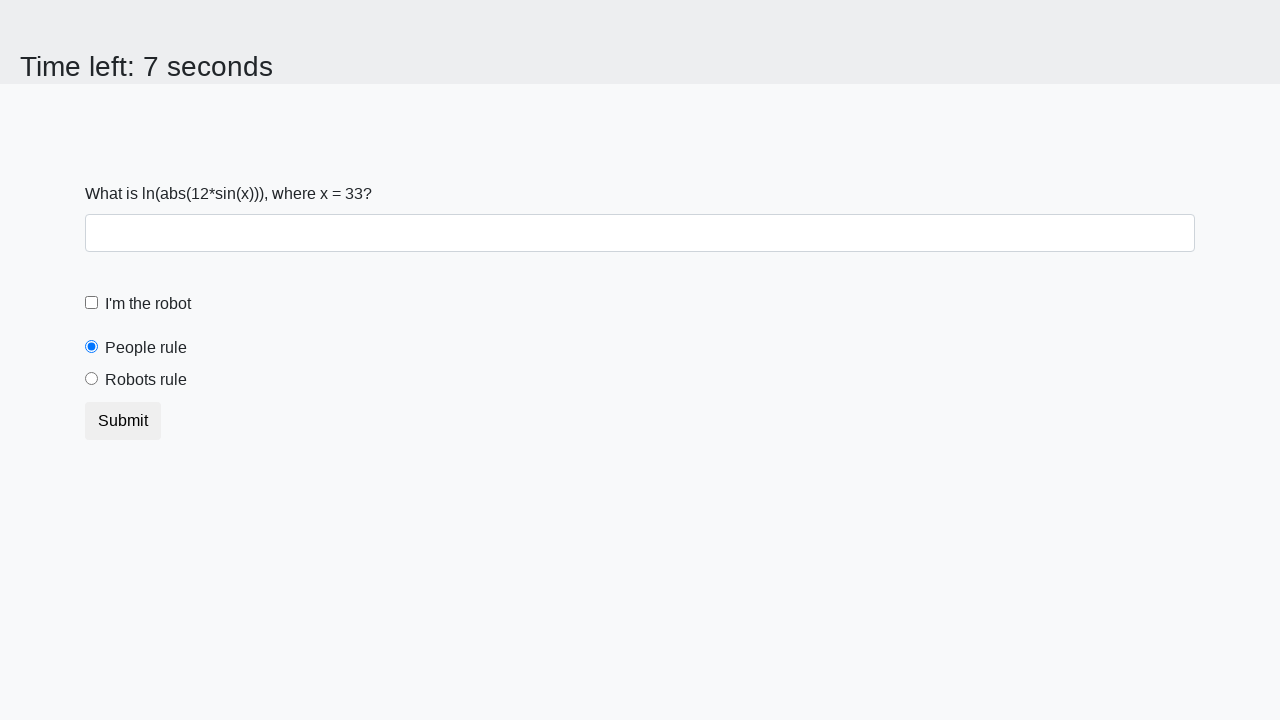

Clicked the robot checkbox at (92, 303) on #robotCheckbox
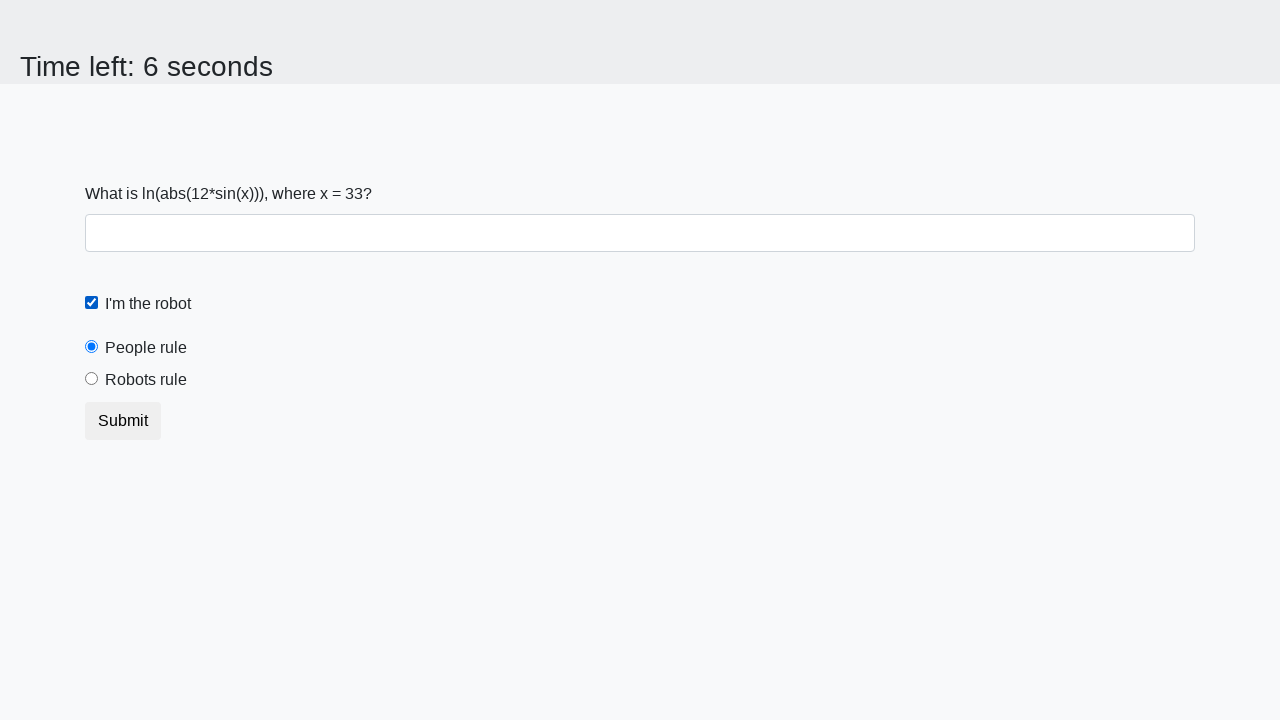

Clicked the 'robots rule' radio button at (146, 380) on [for='robotsRule']
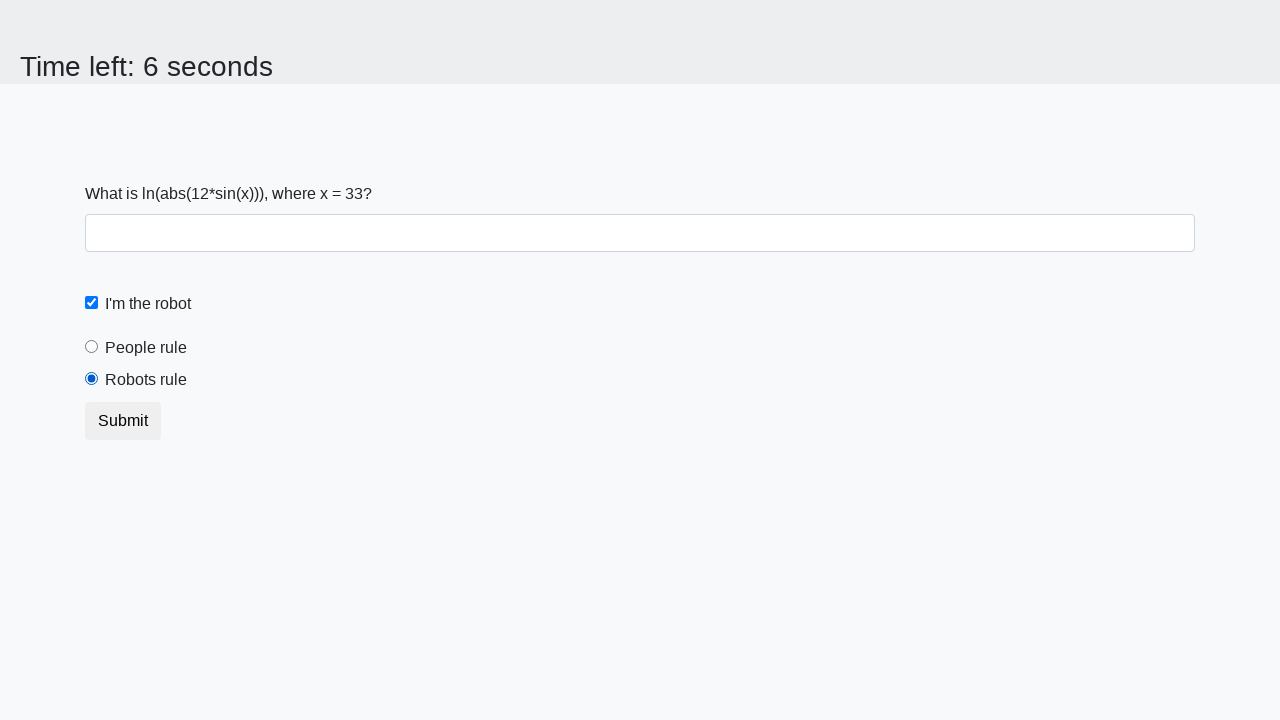

Retrieved input value from page: 33
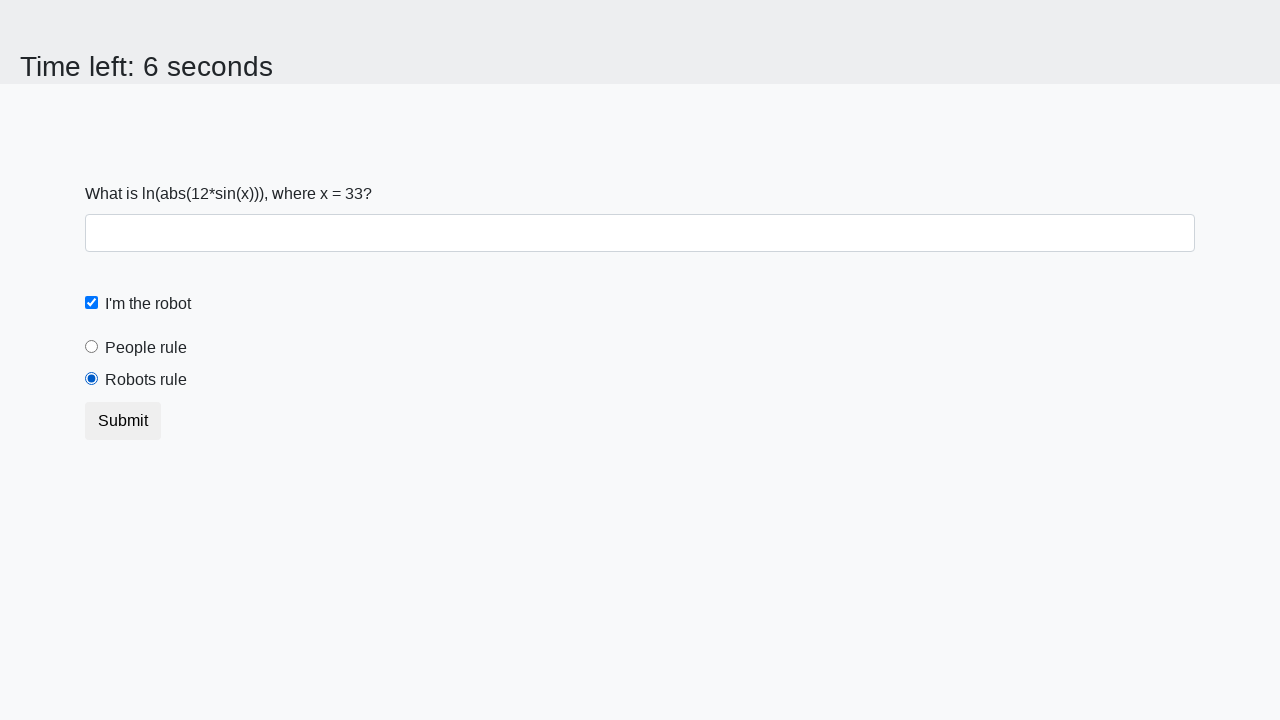

Filled answer field with calculated value: 2.484818506010719 on #answer
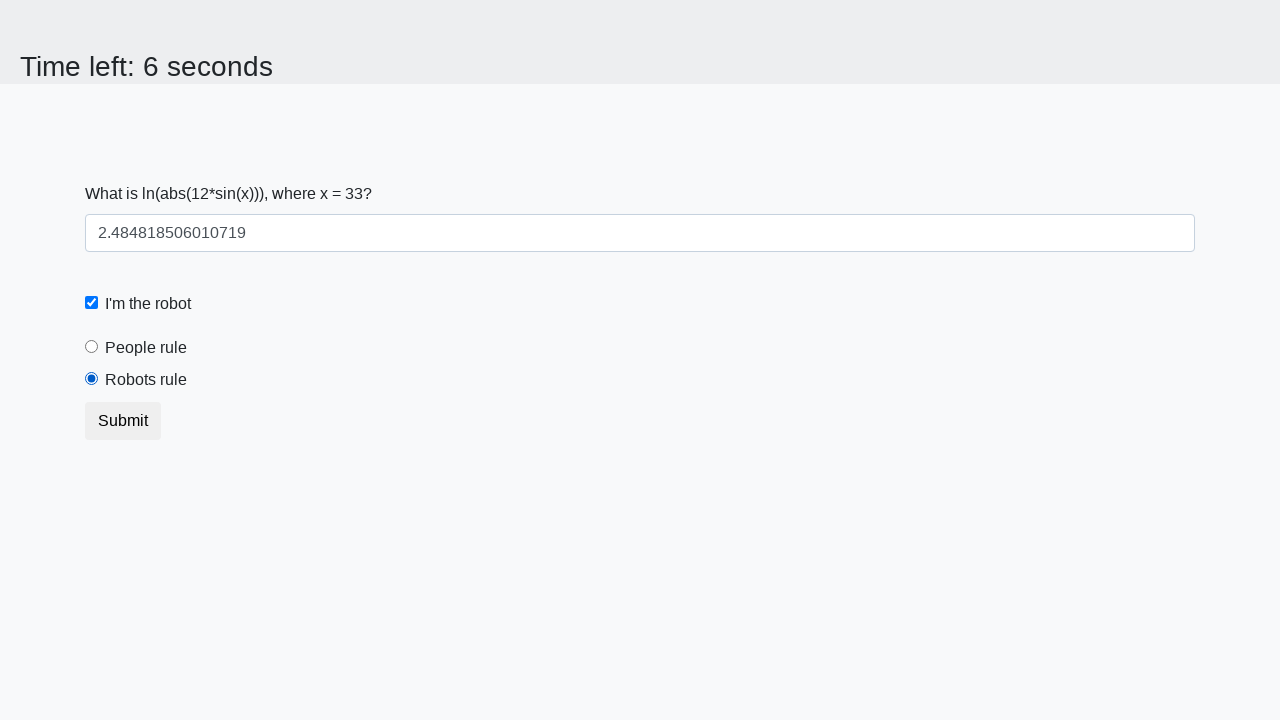

Clicked the submit button at (123, 421) on button.btn
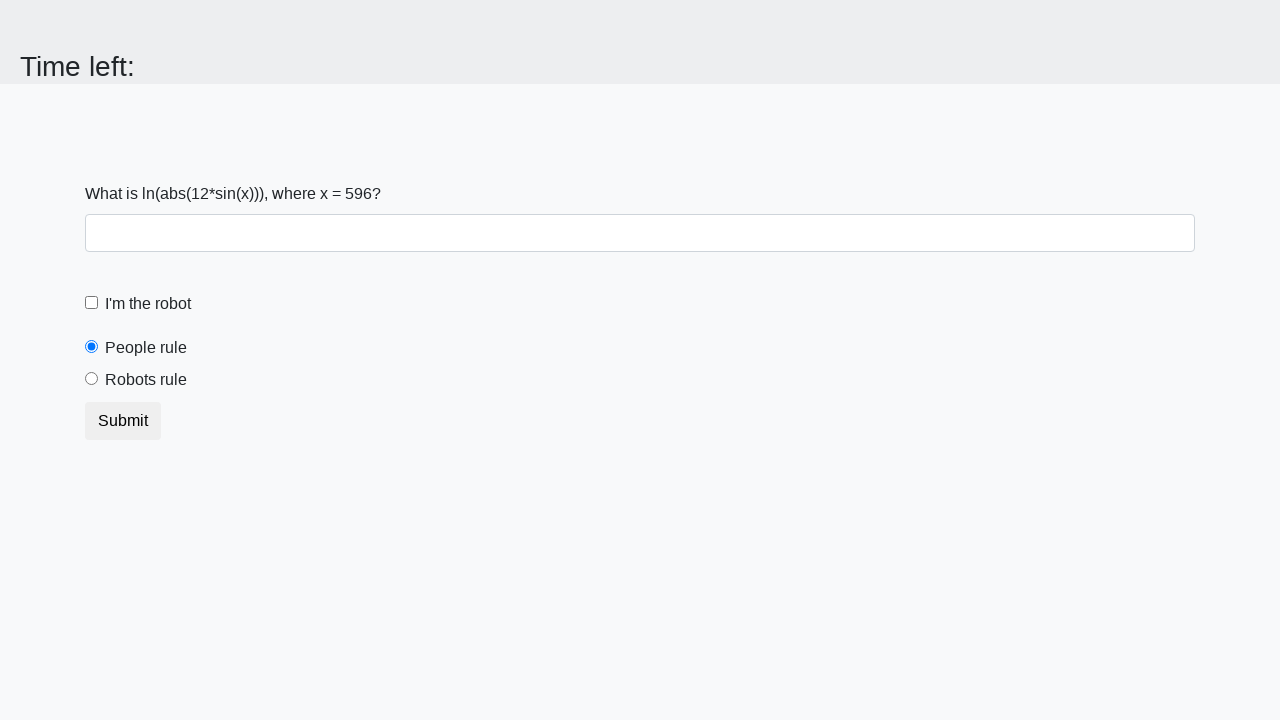

Waited 2 seconds for result/alert to appear
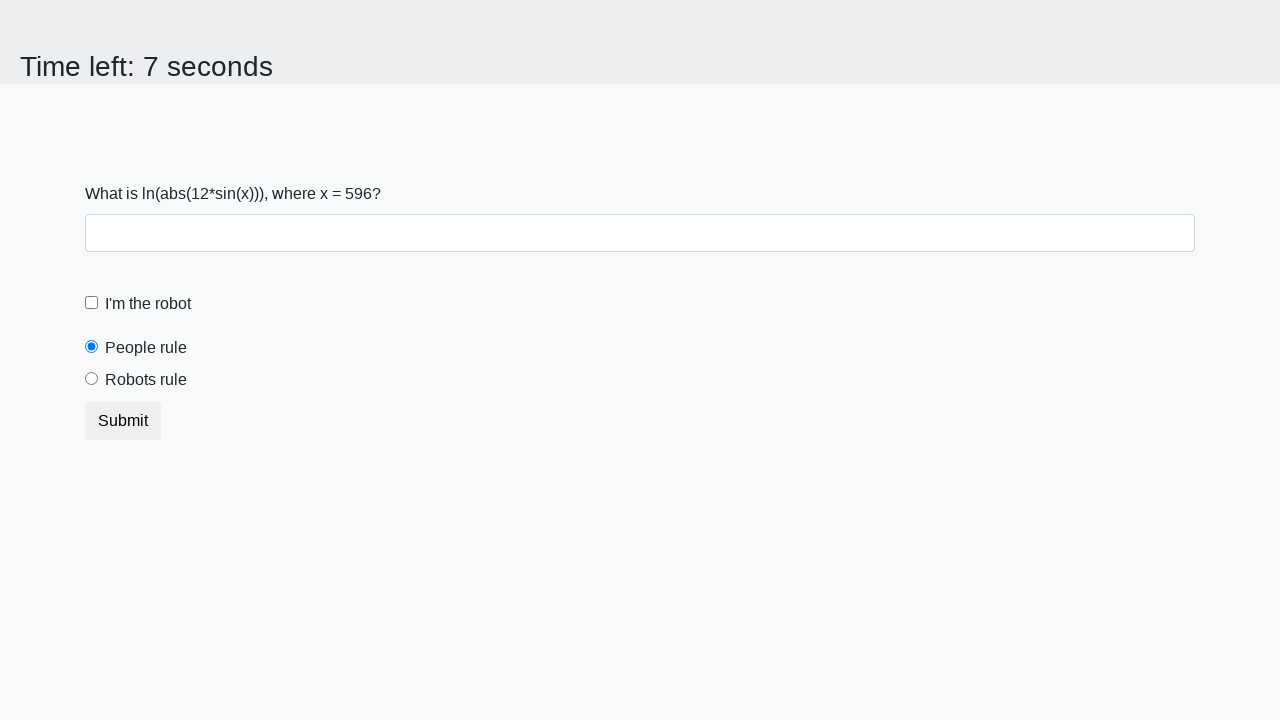

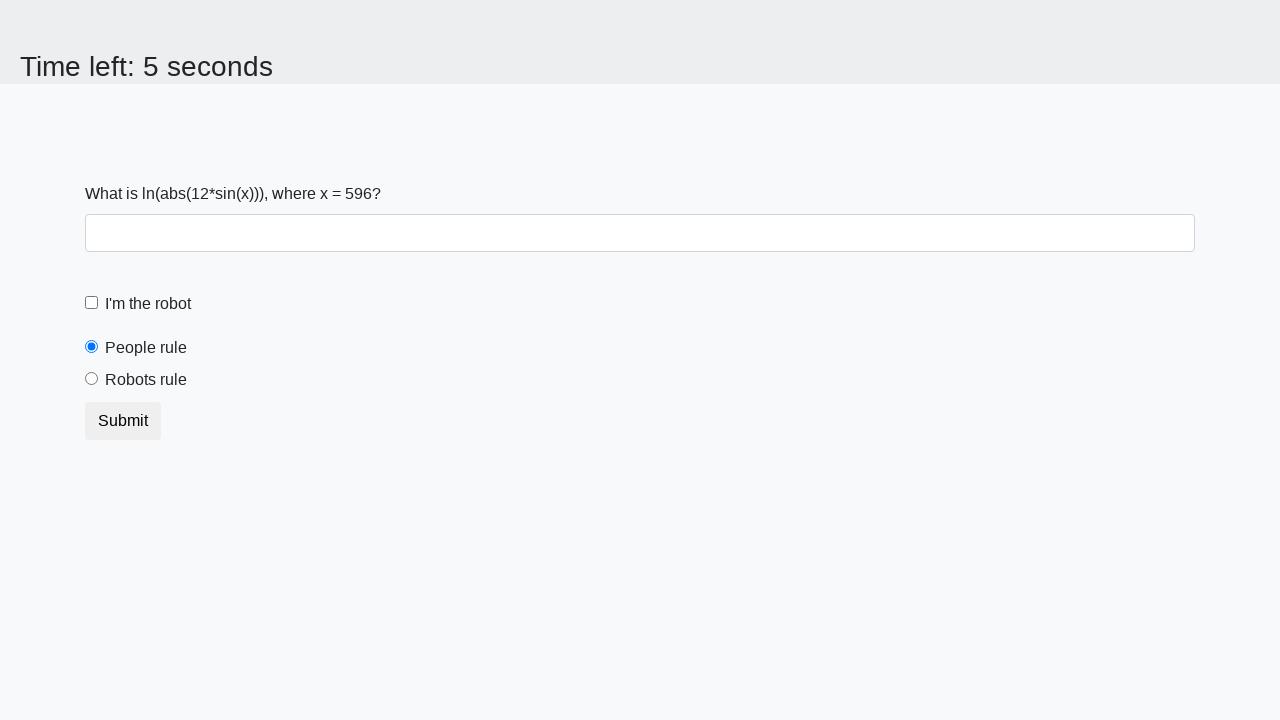